Tests input box functionality by filling it with text and verifying the value is correctly set

Starting URL: https://www.techglobal-training.com/frontend/actions

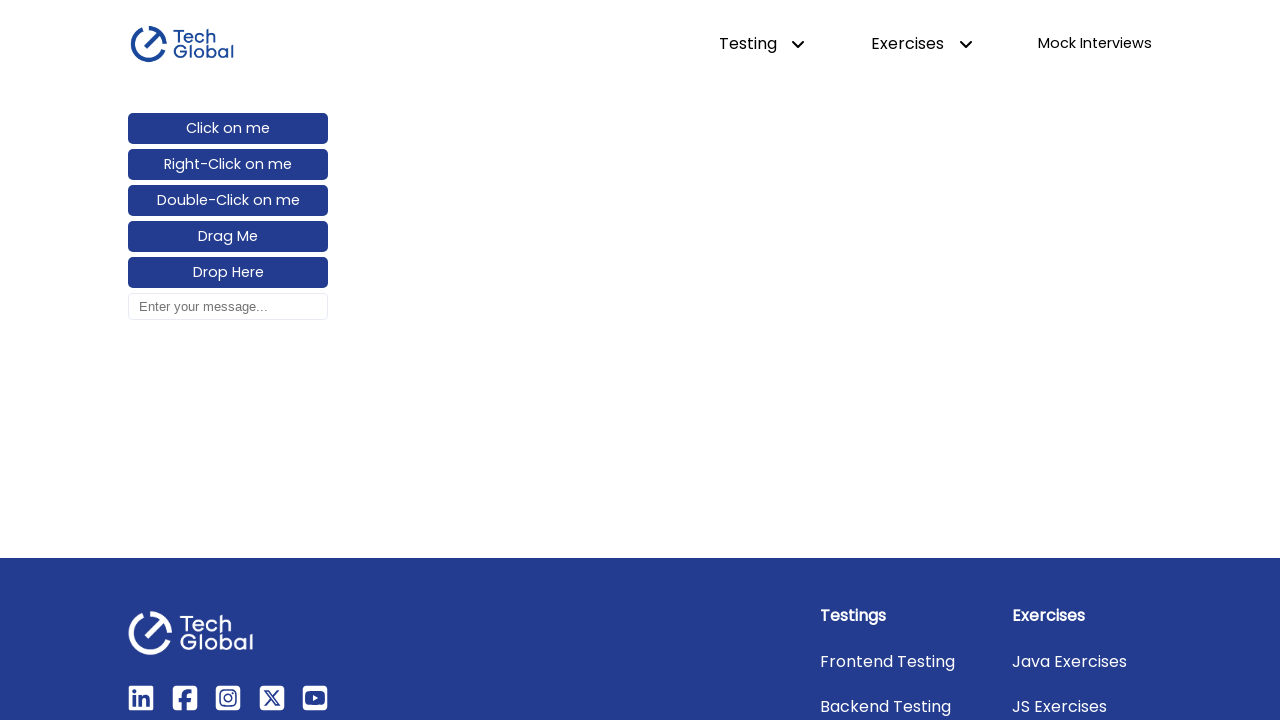

Located the input box with id 'input_box'
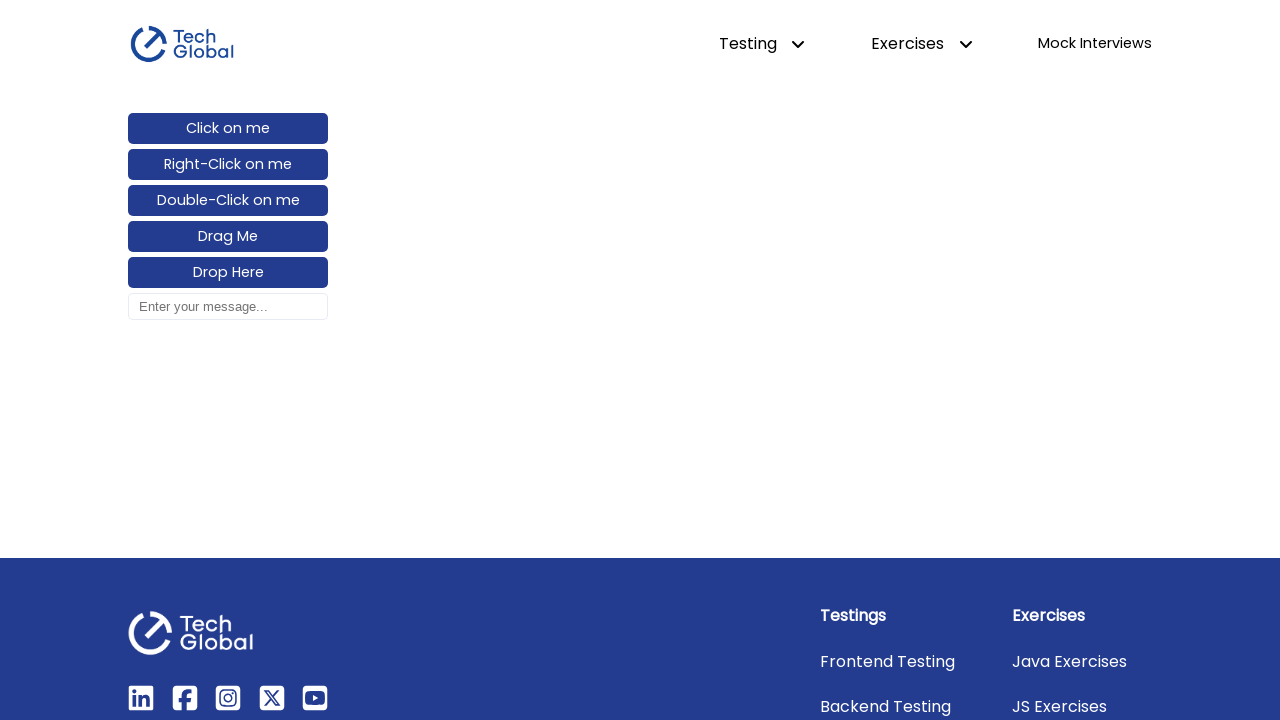

Verified input box is initially empty
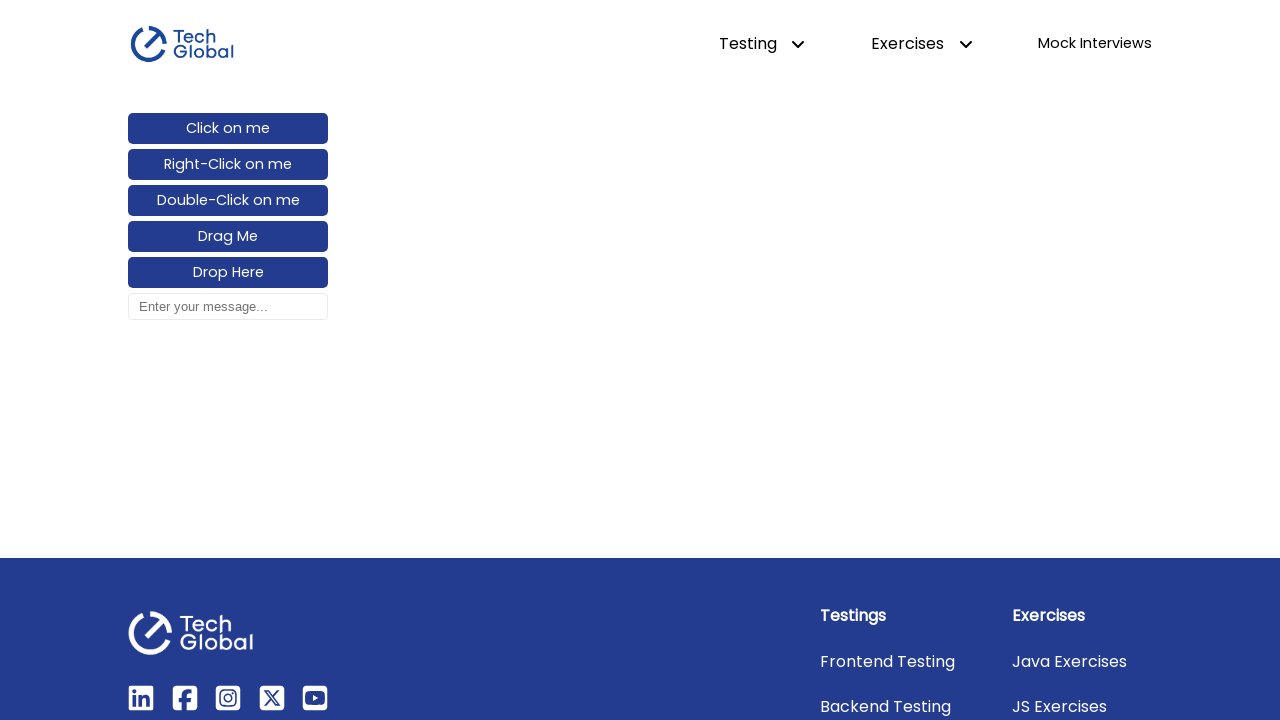

Filled input box with 'Batch-11' on #input_box
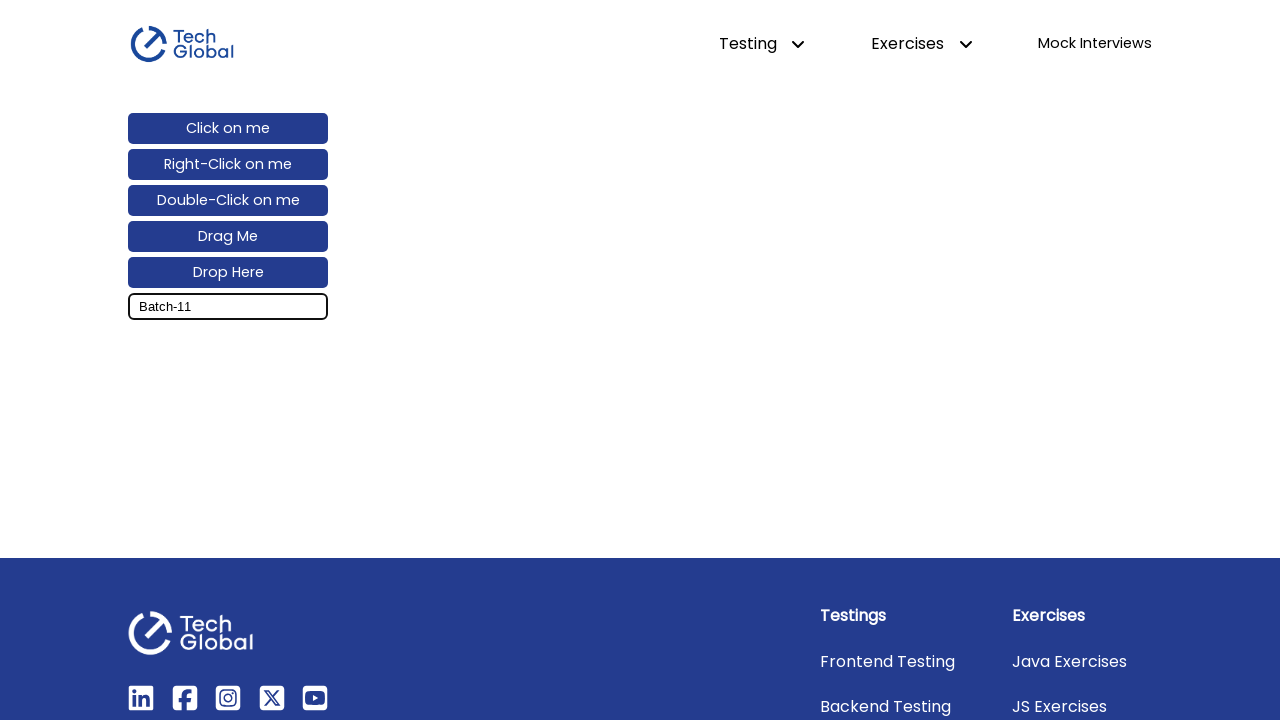

Verified input box value attribute is 'Batch-11'
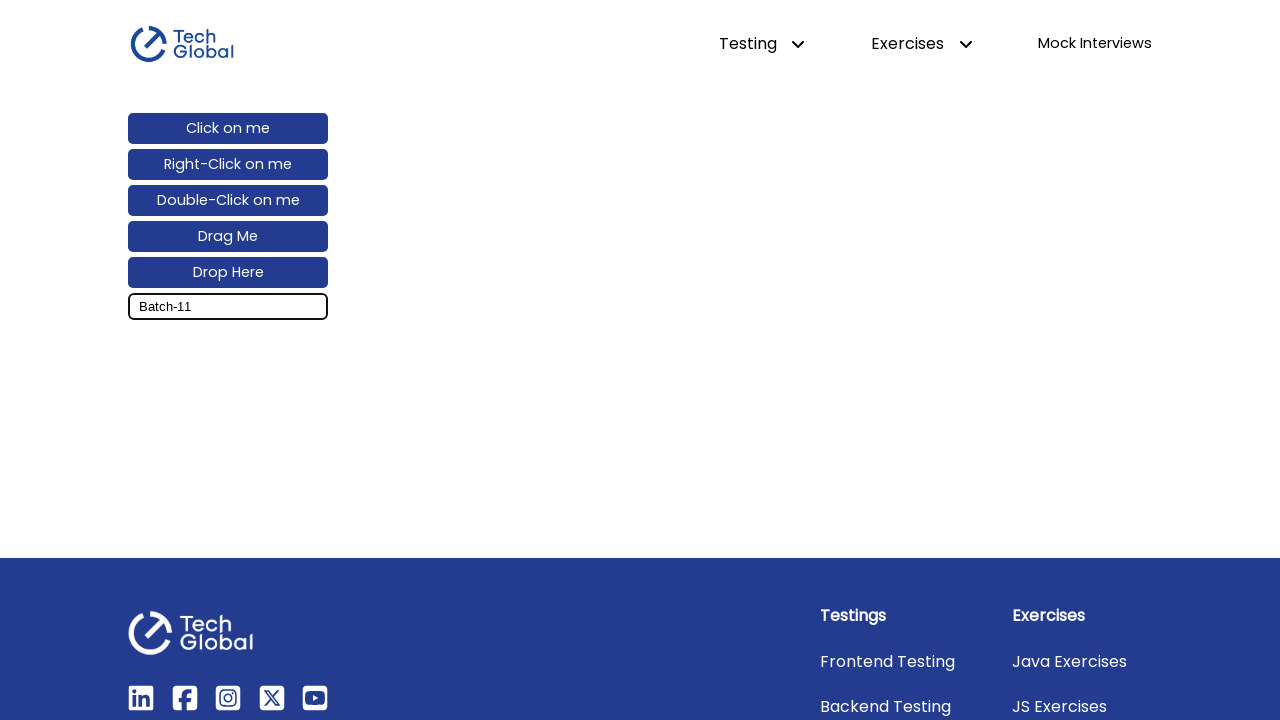

Verified input box input value is 'Batch-11'
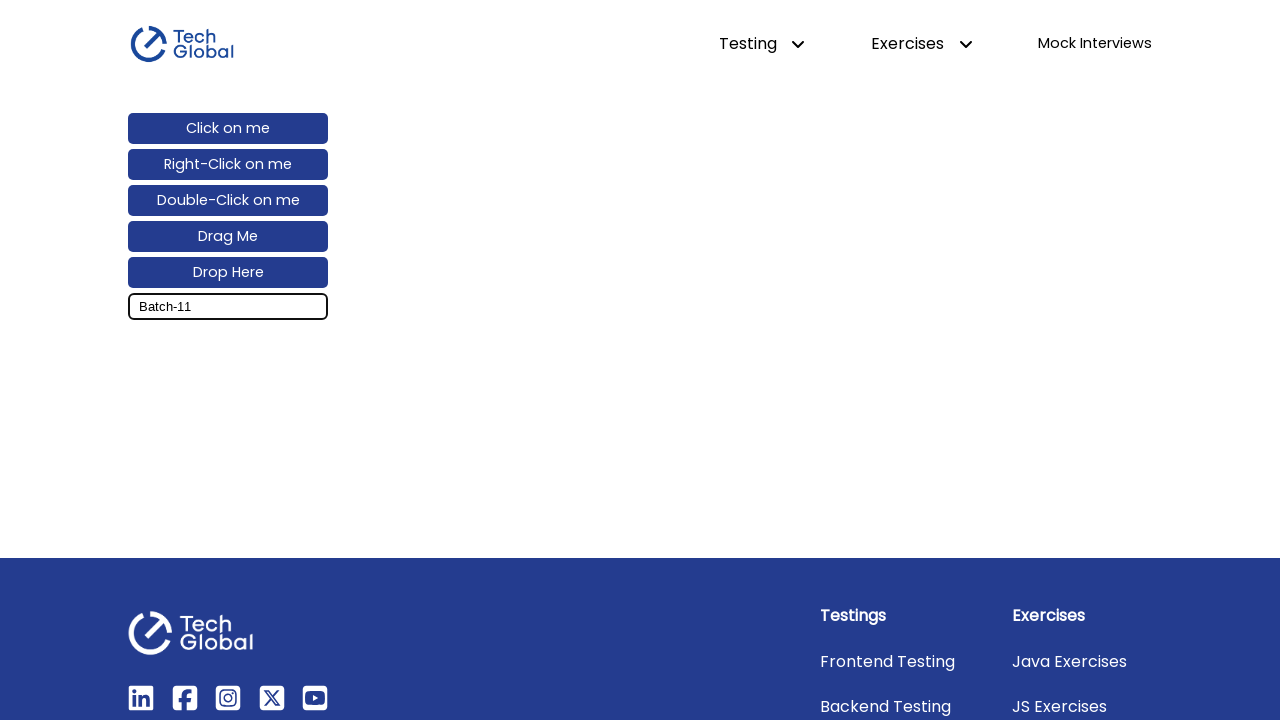

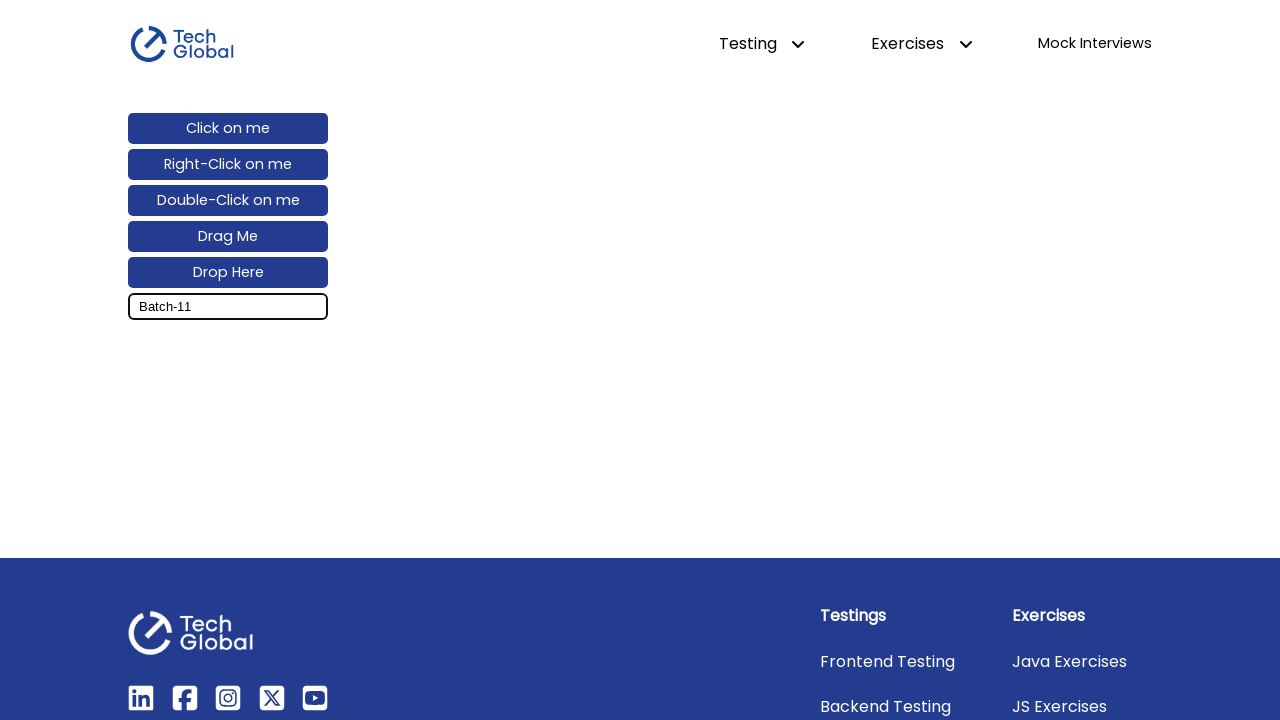